Tests opting out of A/B tests by adding an opt-out cookie before visiting the A/B test page, verifying the opt-out is already in effect.

Starting URL: http://the-internet.herokuapp.com

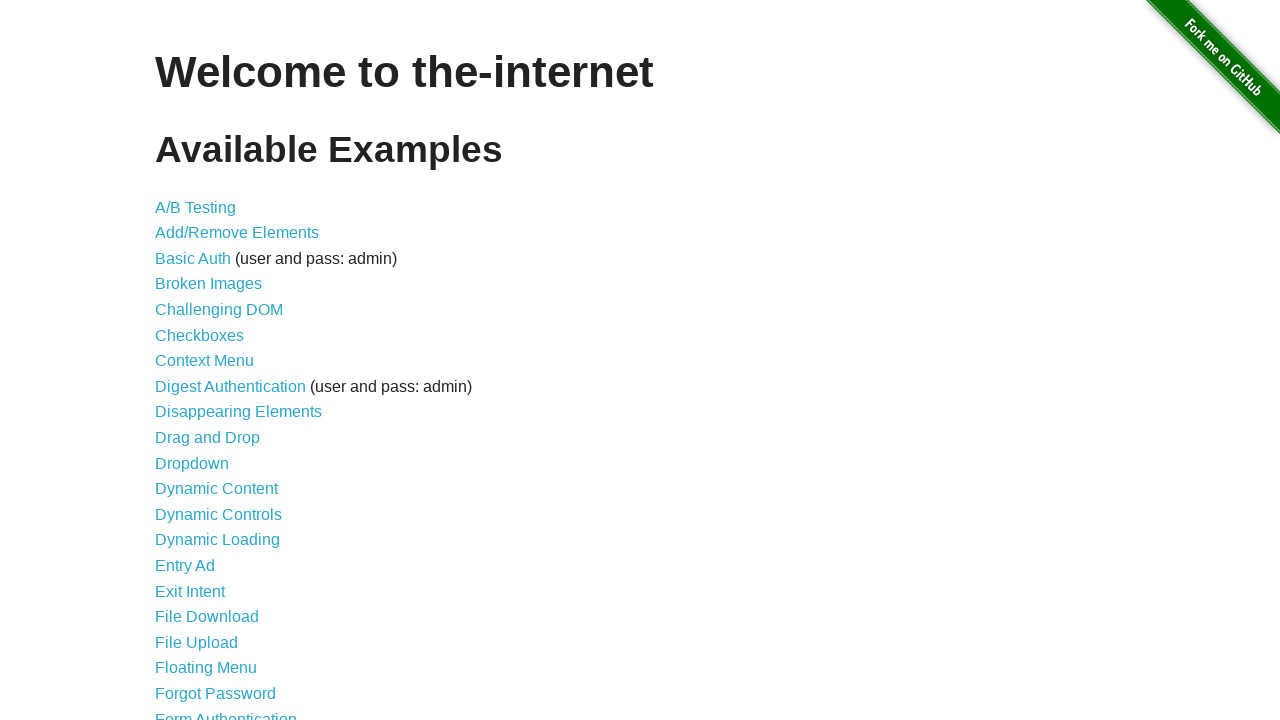

Added optimizelyOptOut cookie to context
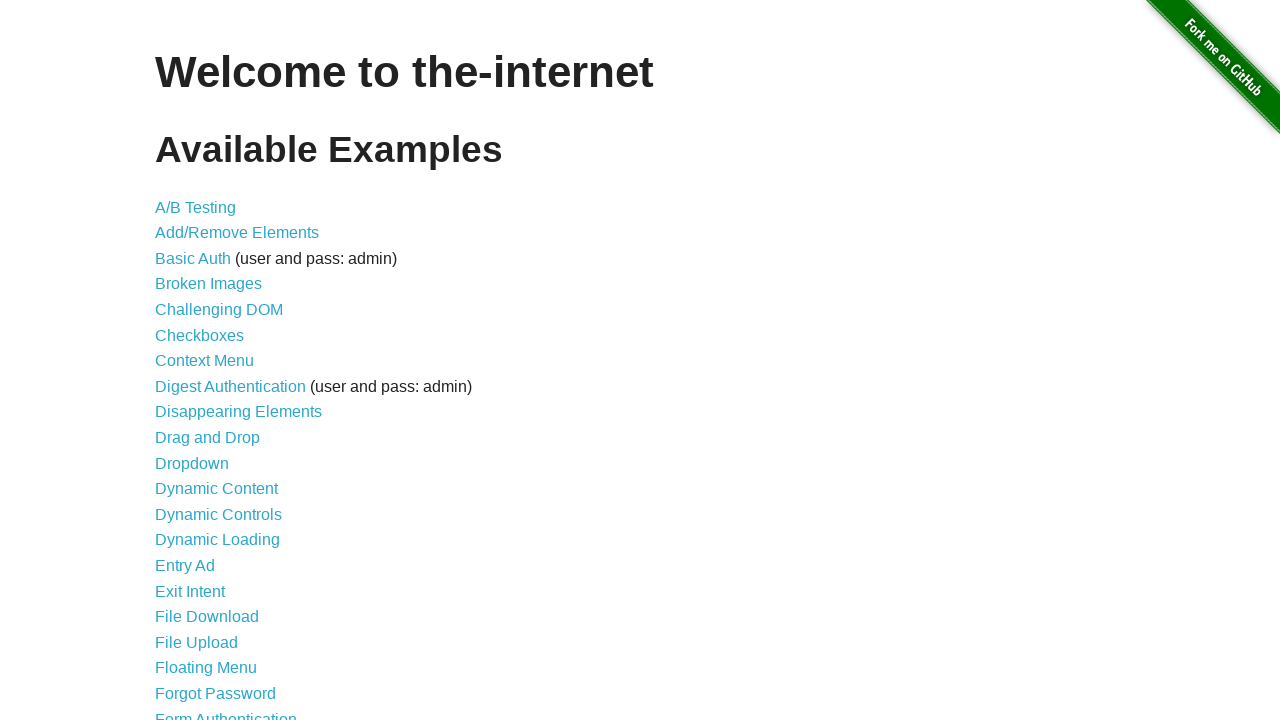

Navigated to A/B test page
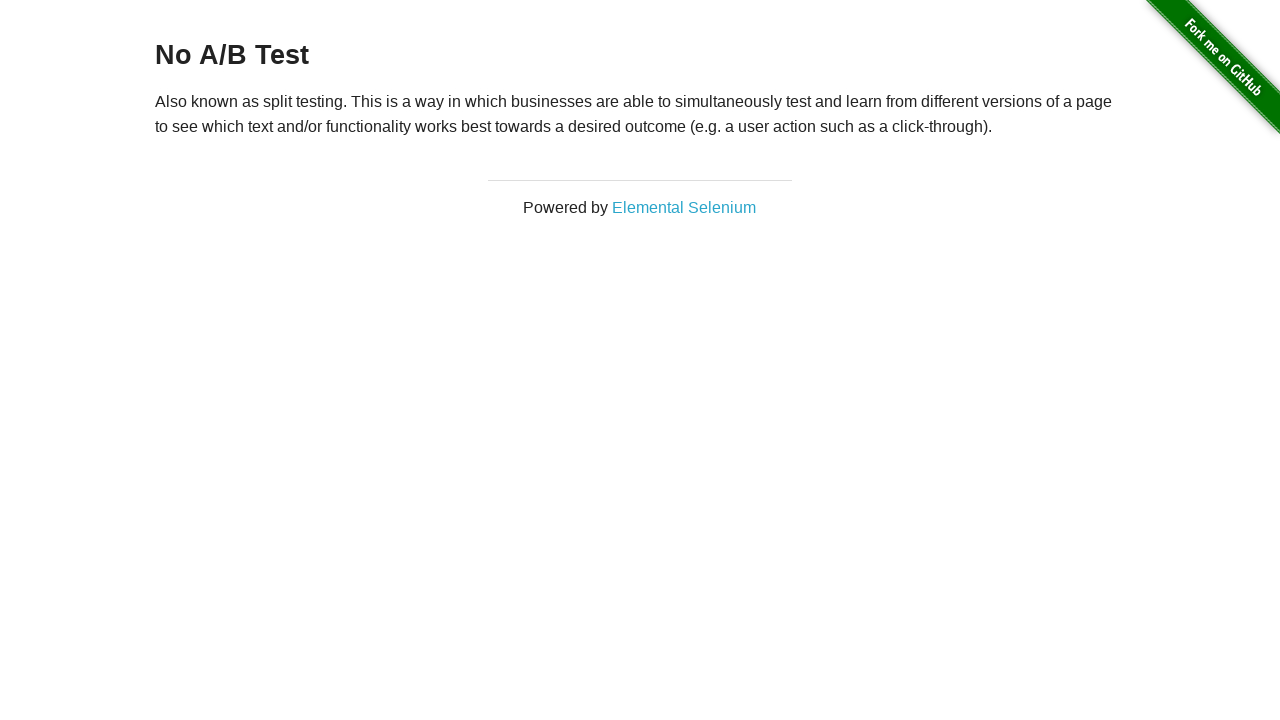

Waited for heading element to be visible
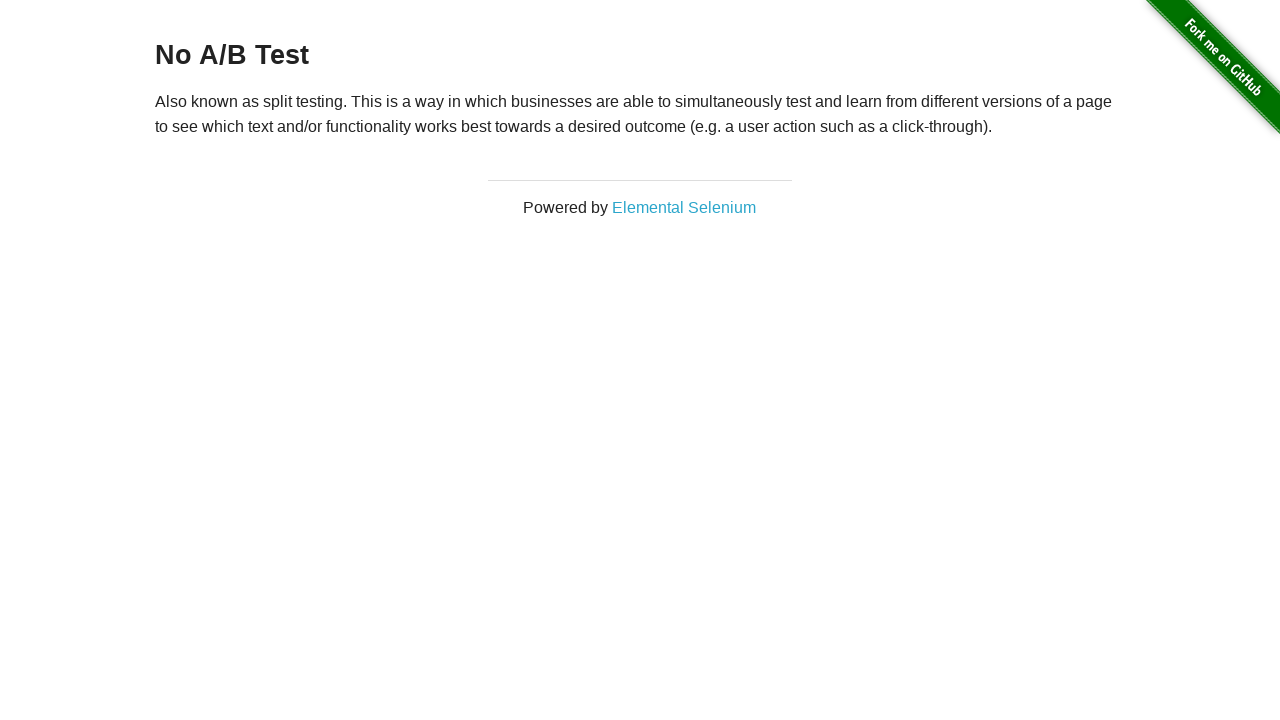

Retrieved heading text: 'No A/B Test'
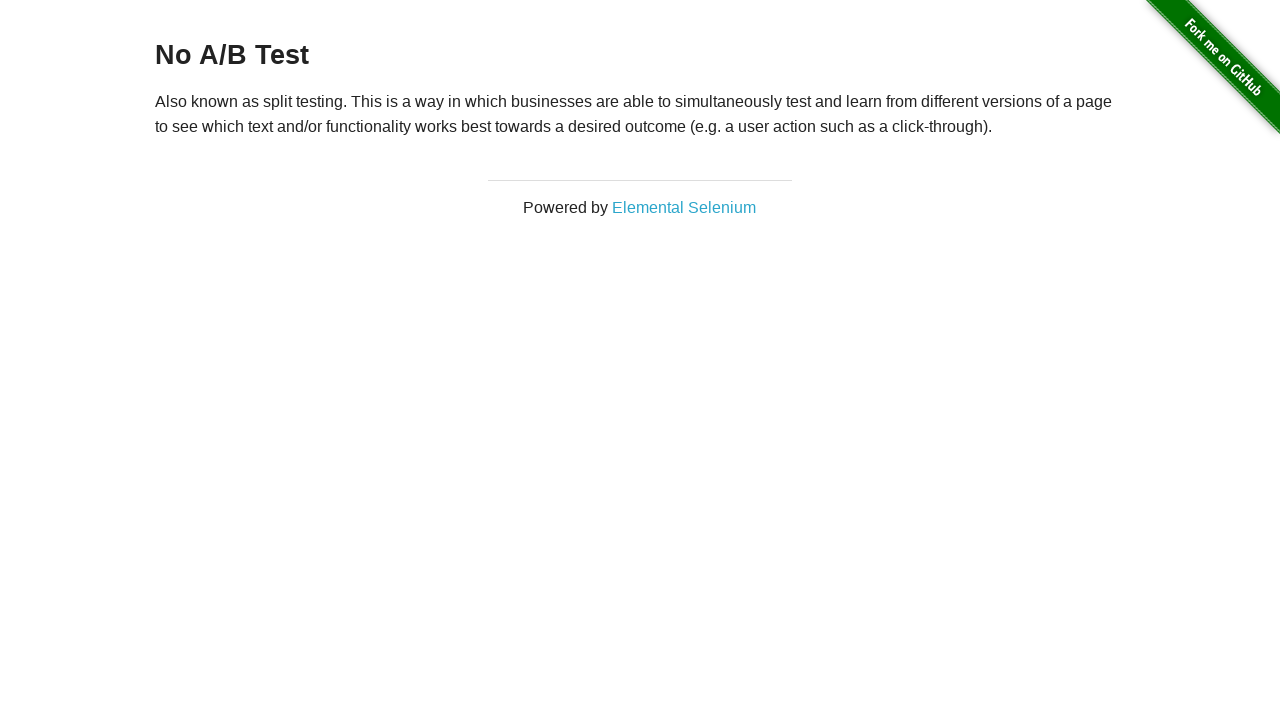

Verified that opt-out is in effect - heading starts with 'No A/B Test'
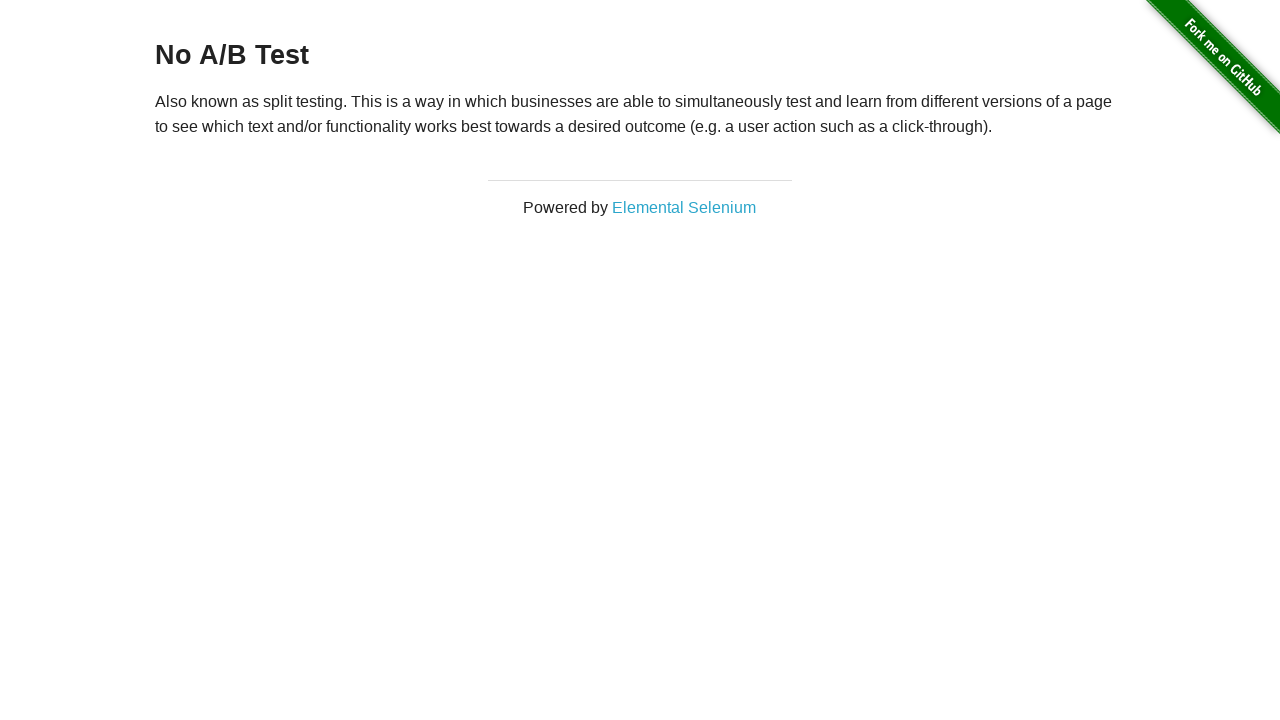

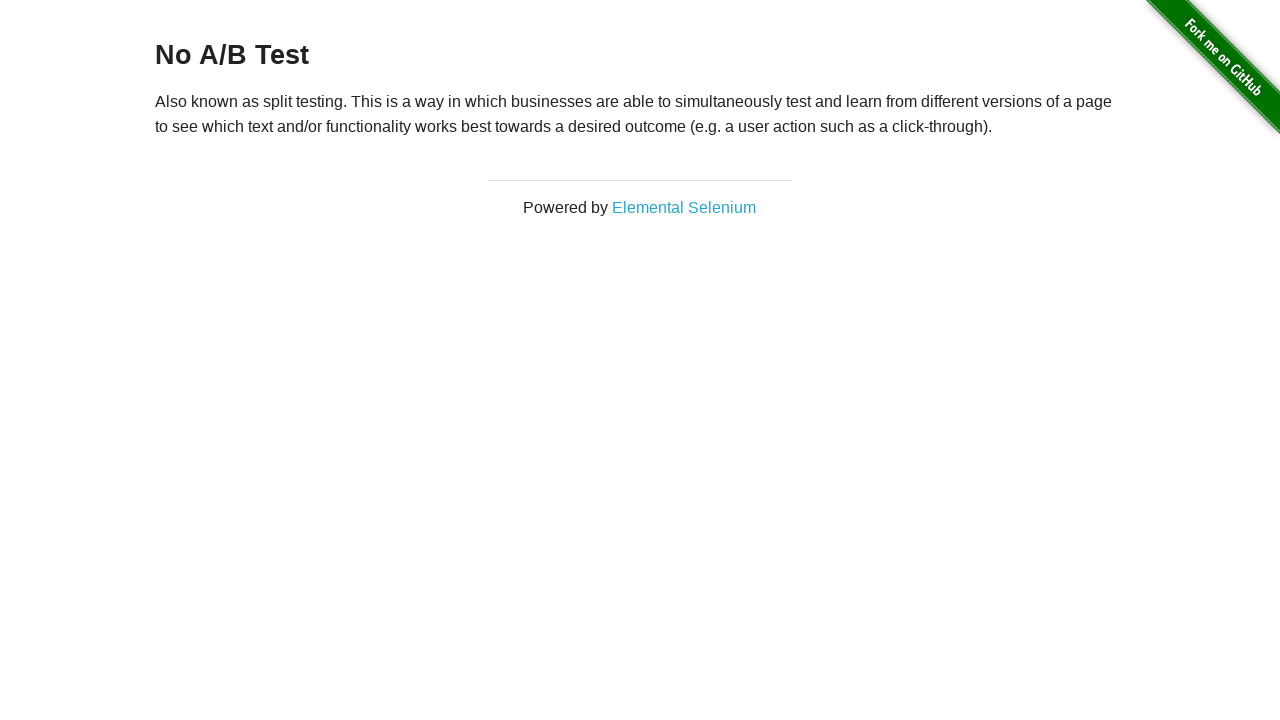